Navigates to Rahul Shetty Academy website and retrieves page title and current URL

Starting URL: https://rahulshettyacademy.com/

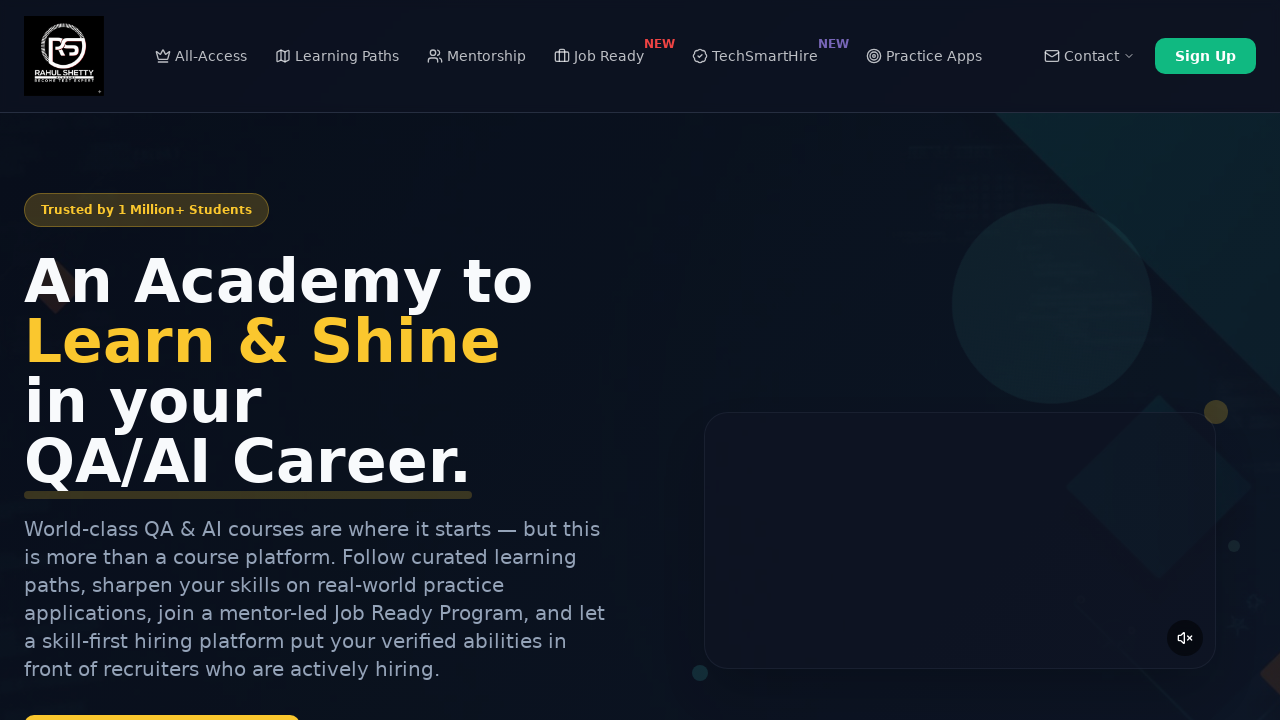

Retrieved page title
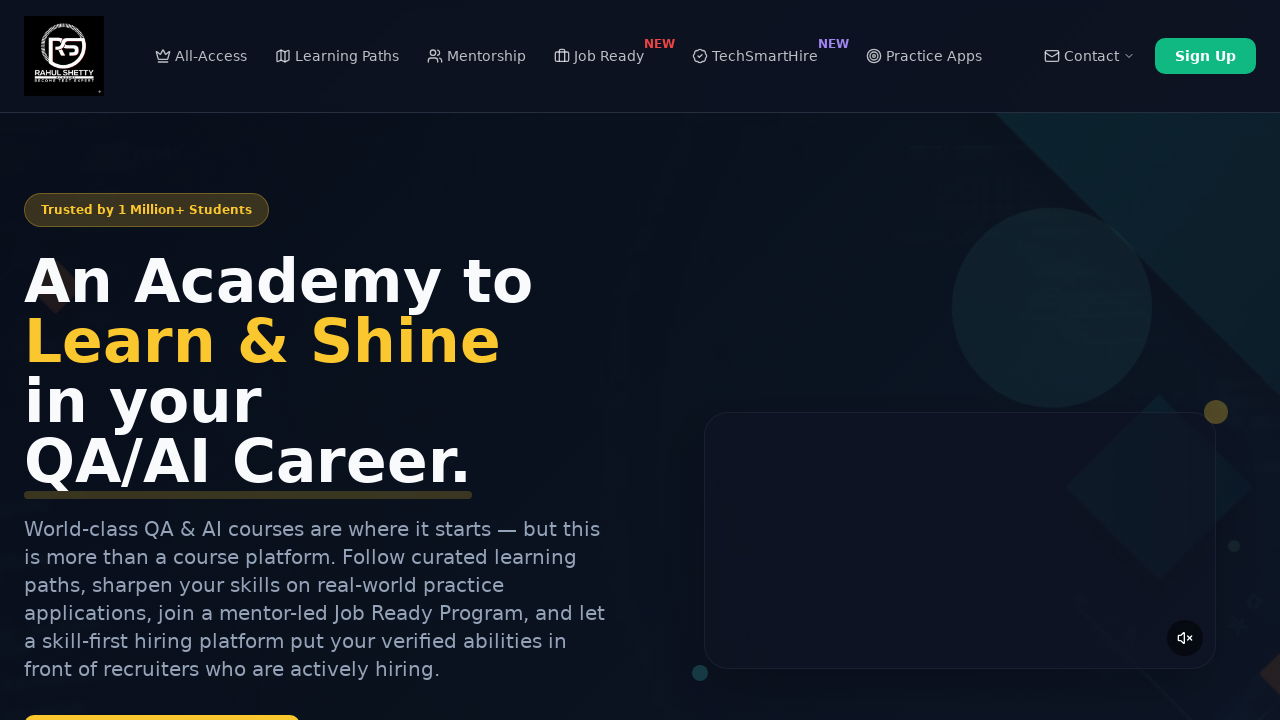

Retrieved current URL
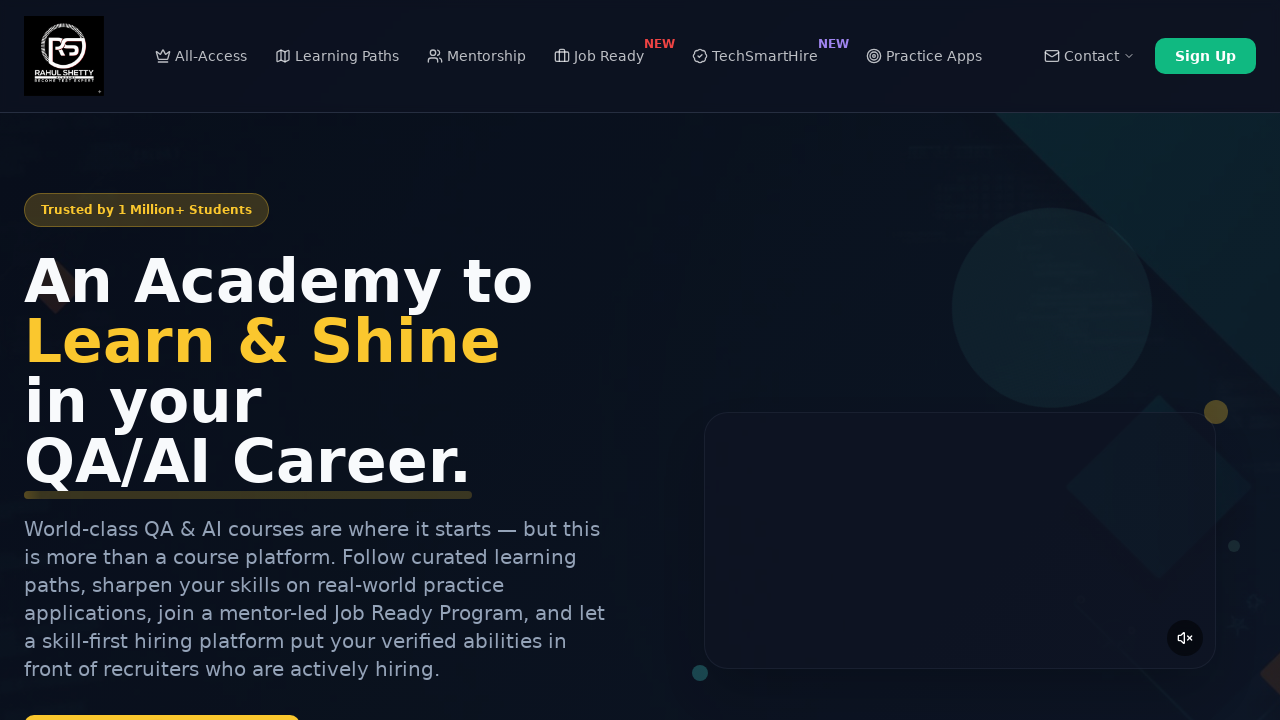

Printed page title: Rahul Shetty Academy | QA Automation, Playwright, AI Testing & Online Training
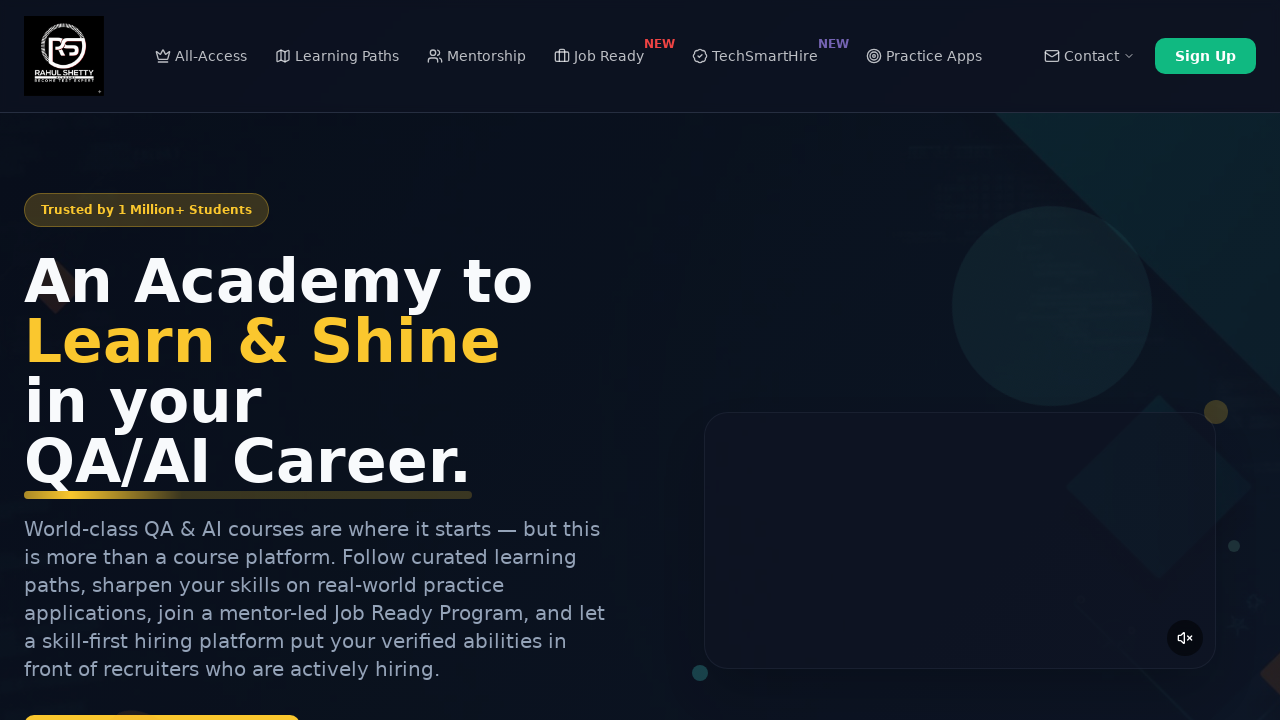

Printed current URL: https://rahulshettyacademy.com/
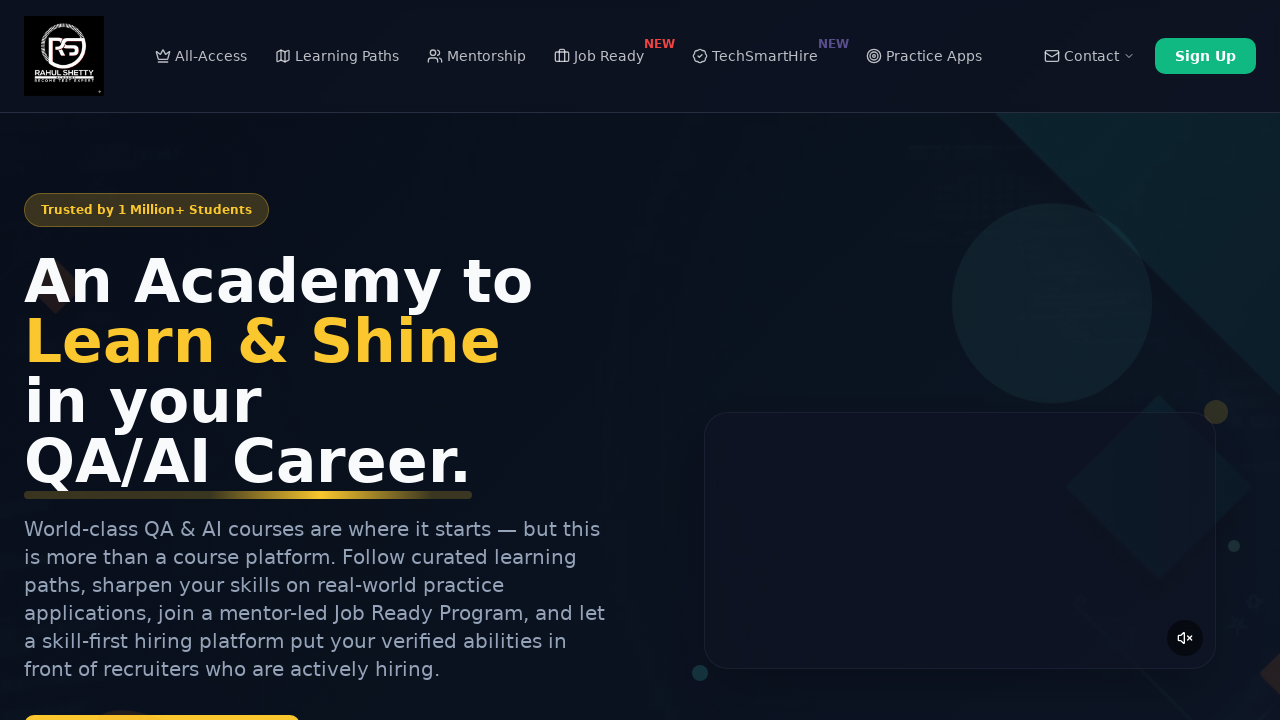

Retrieved page source content
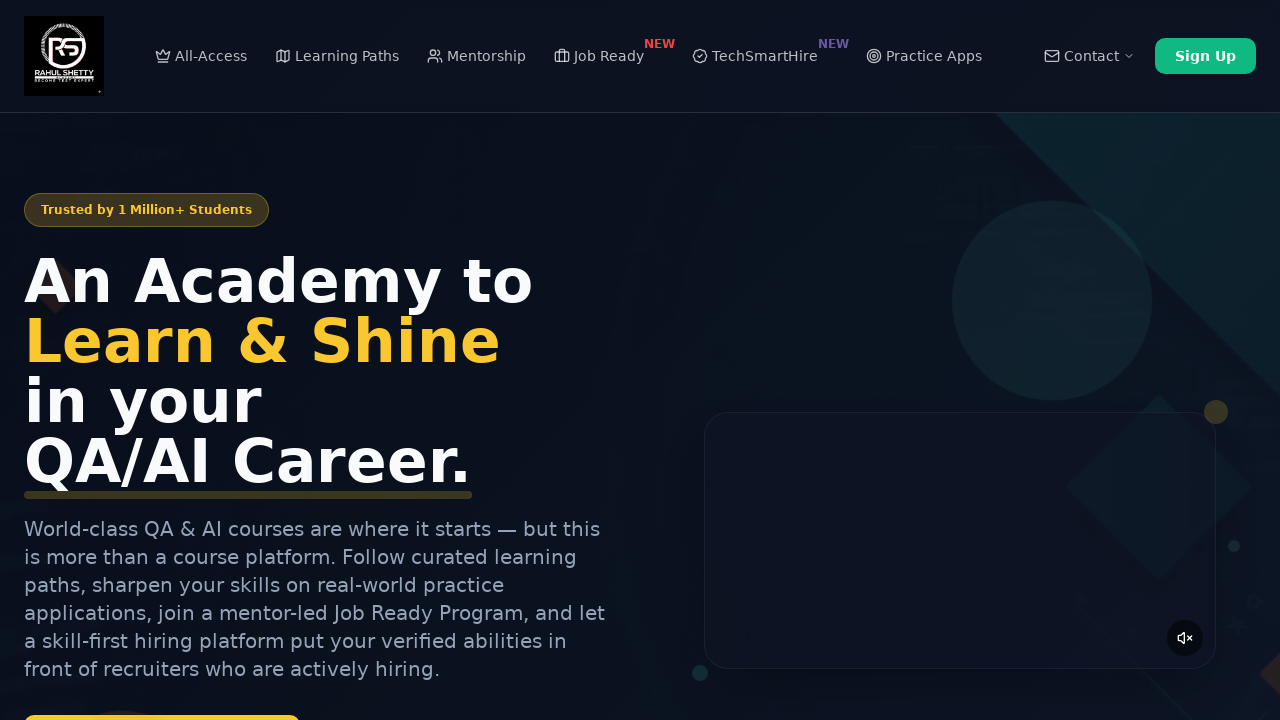

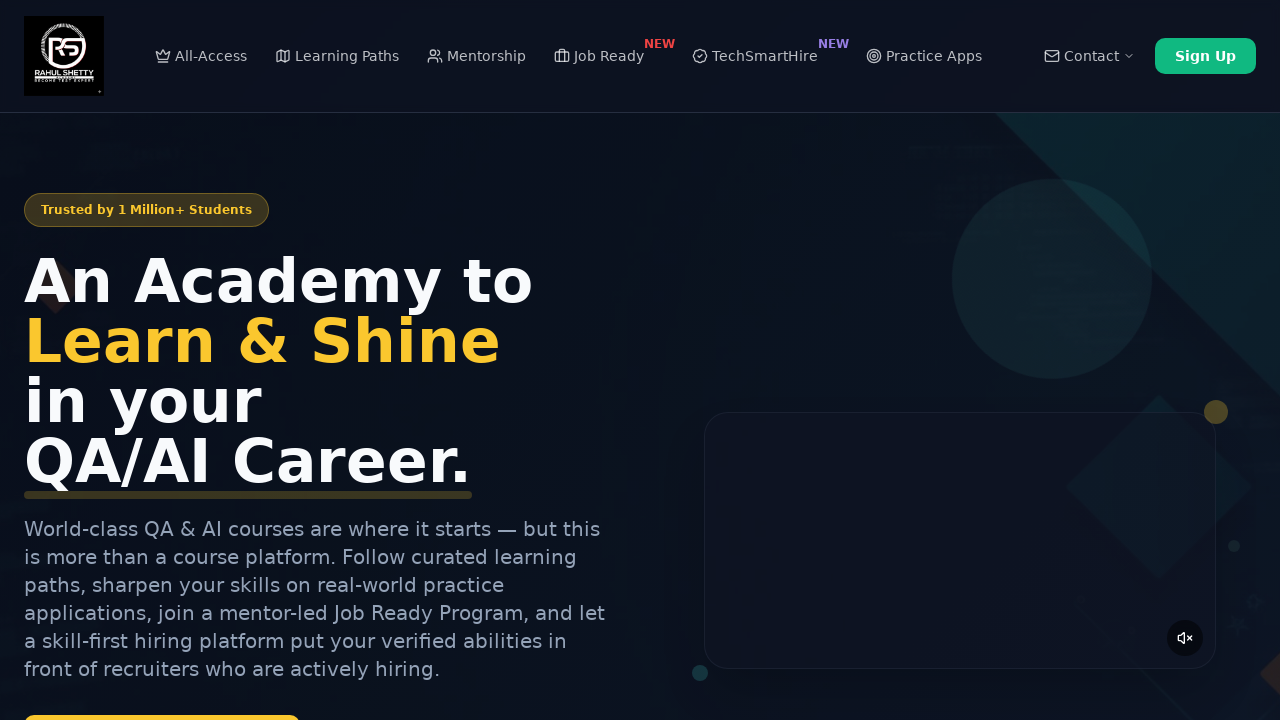